Tests double-click functionality by double-clicking a button and verifying the success message appears

Starting URL: https://demoqa.com/buttons

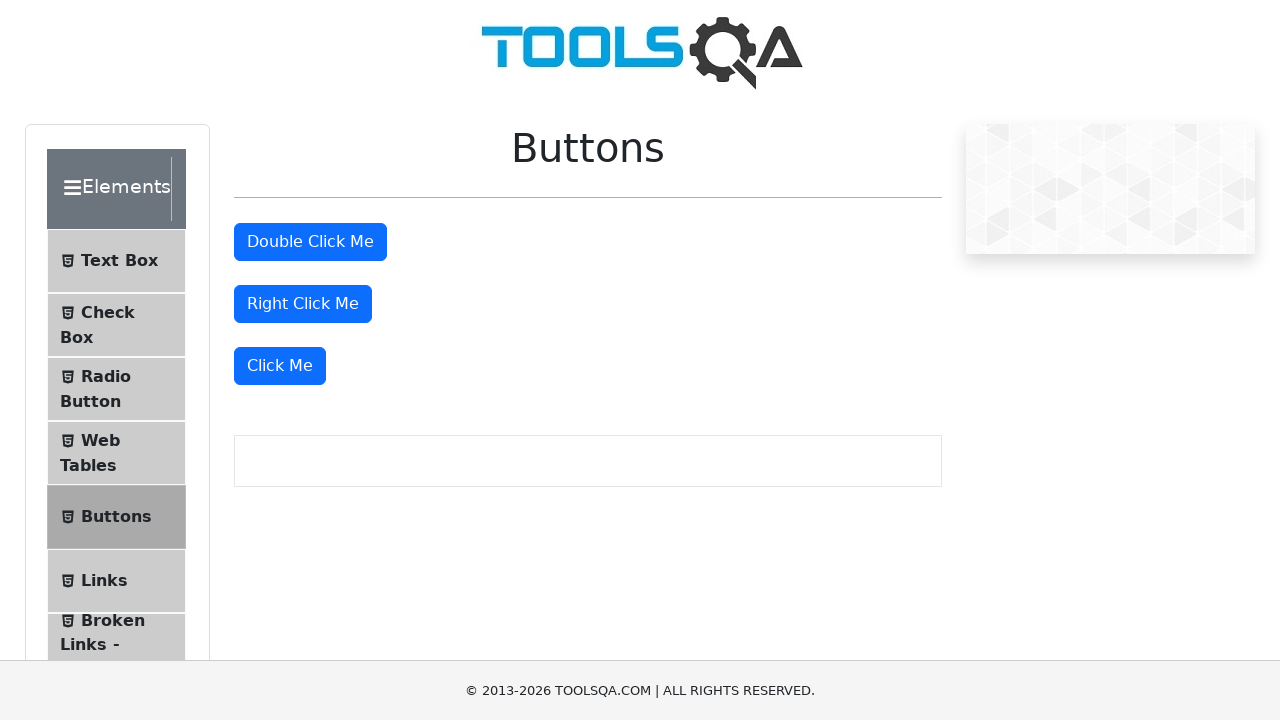

Double-clicked the double click button at (310, 242) on #doubleClickBtn
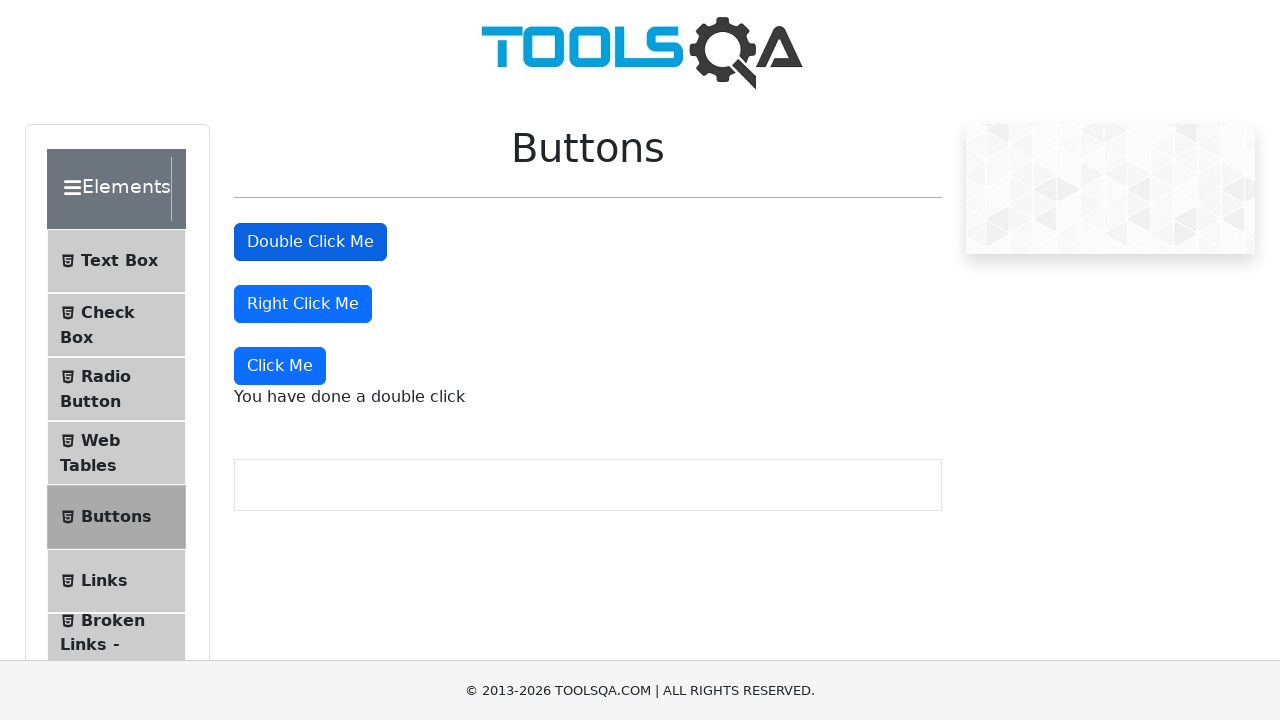

Success message 'You have done a double click' appeared
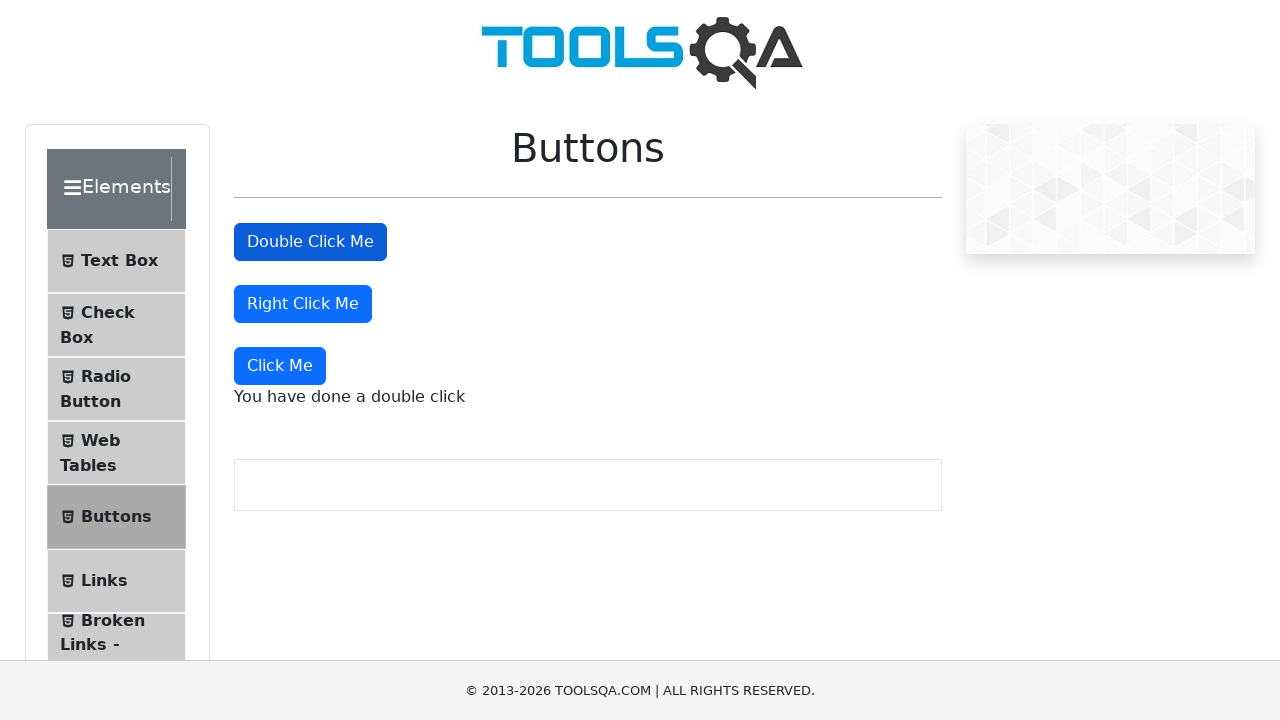

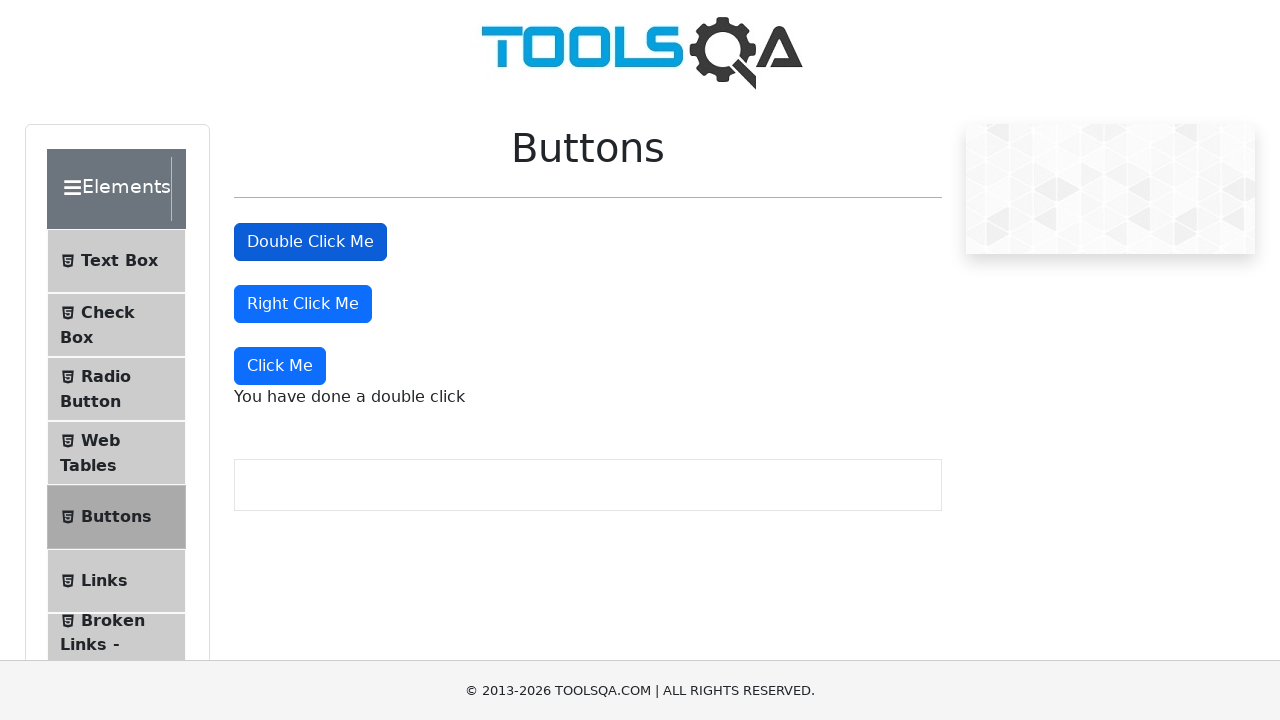